Tests various form input elements including text input, dropdown select, datalist input, checkbox, radio button, and color picker on a web form.

Starting URL: https://bonigarcia.dev/selenium-webdriver-java/

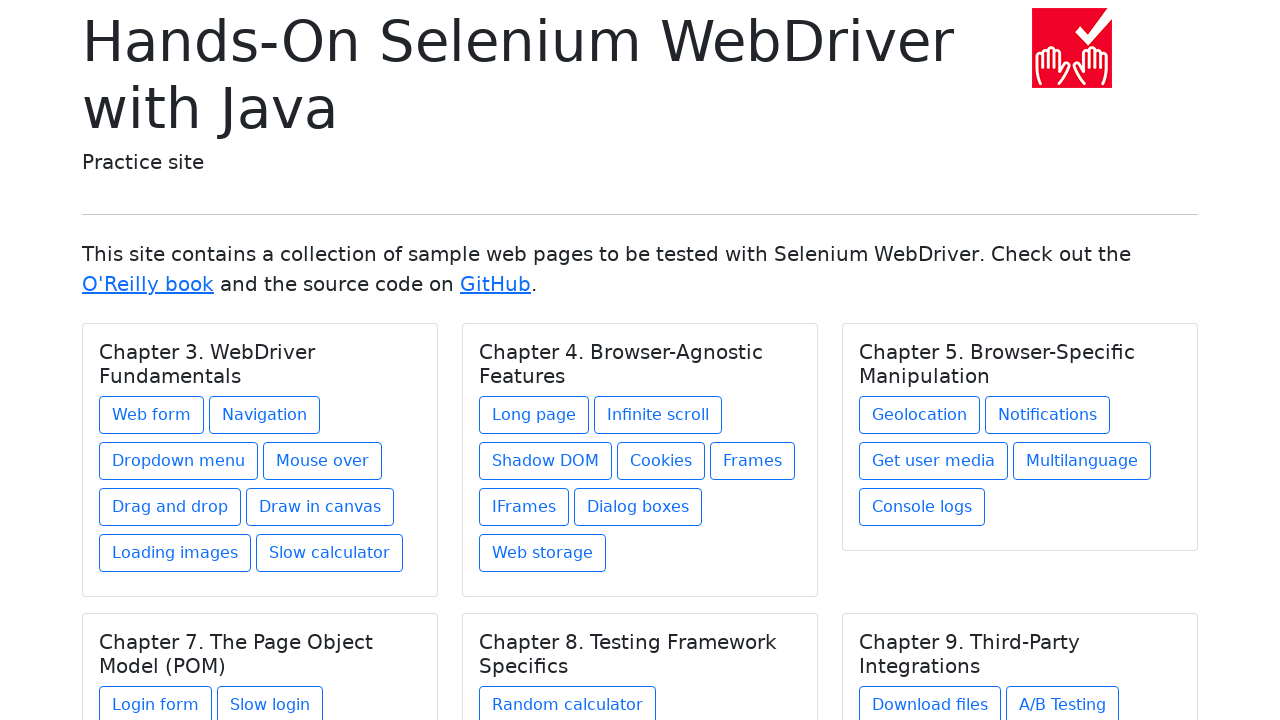

Clicked on the web form link at (152, 415) on a[href='web-form.html']
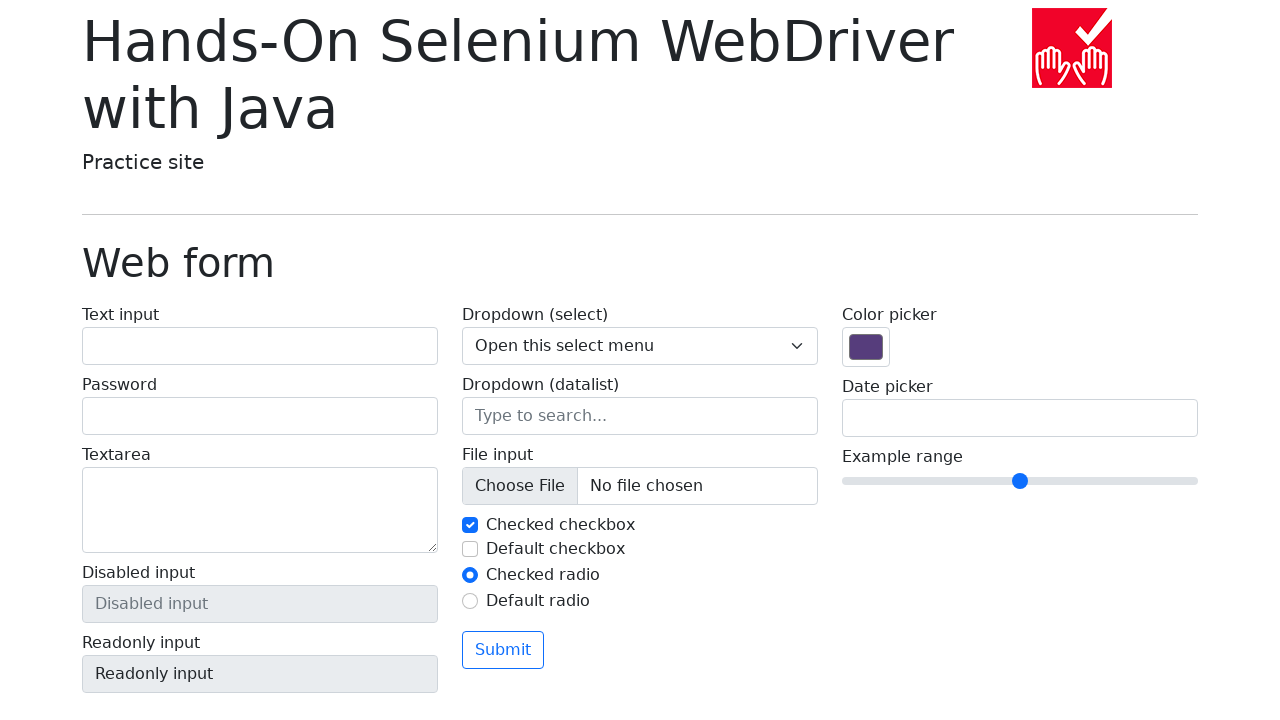

Web form loaded and text input field is visible
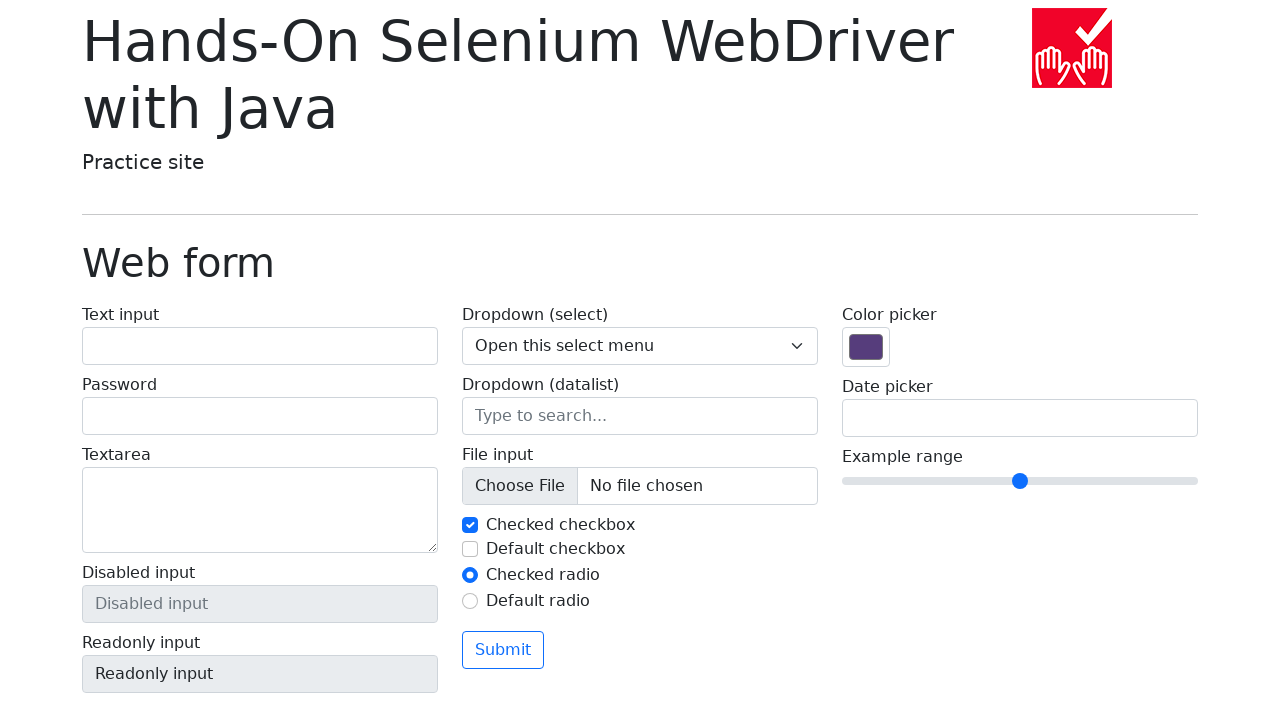

Clicked on the text input field at (260, 346) on input[name='my-text']
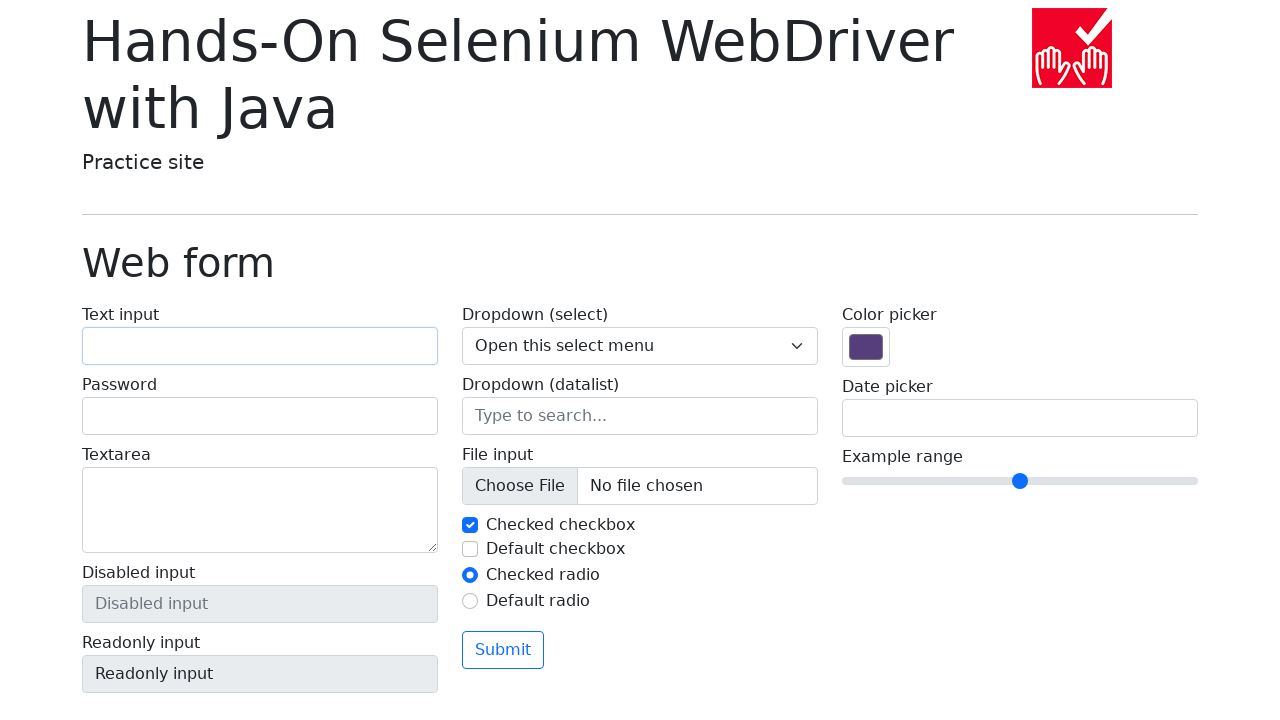

Filled text input field with 'Test text' on input[name='my-text']
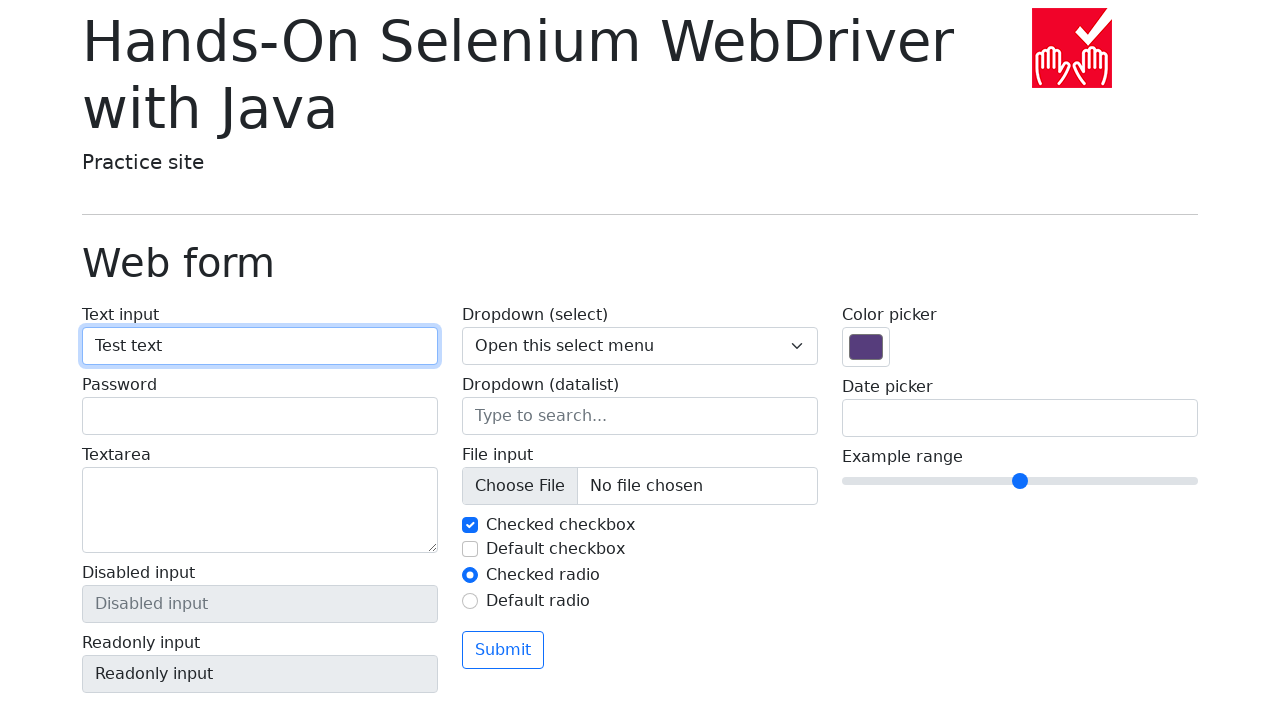

Selected option at index 2 from dropdown on .form-select
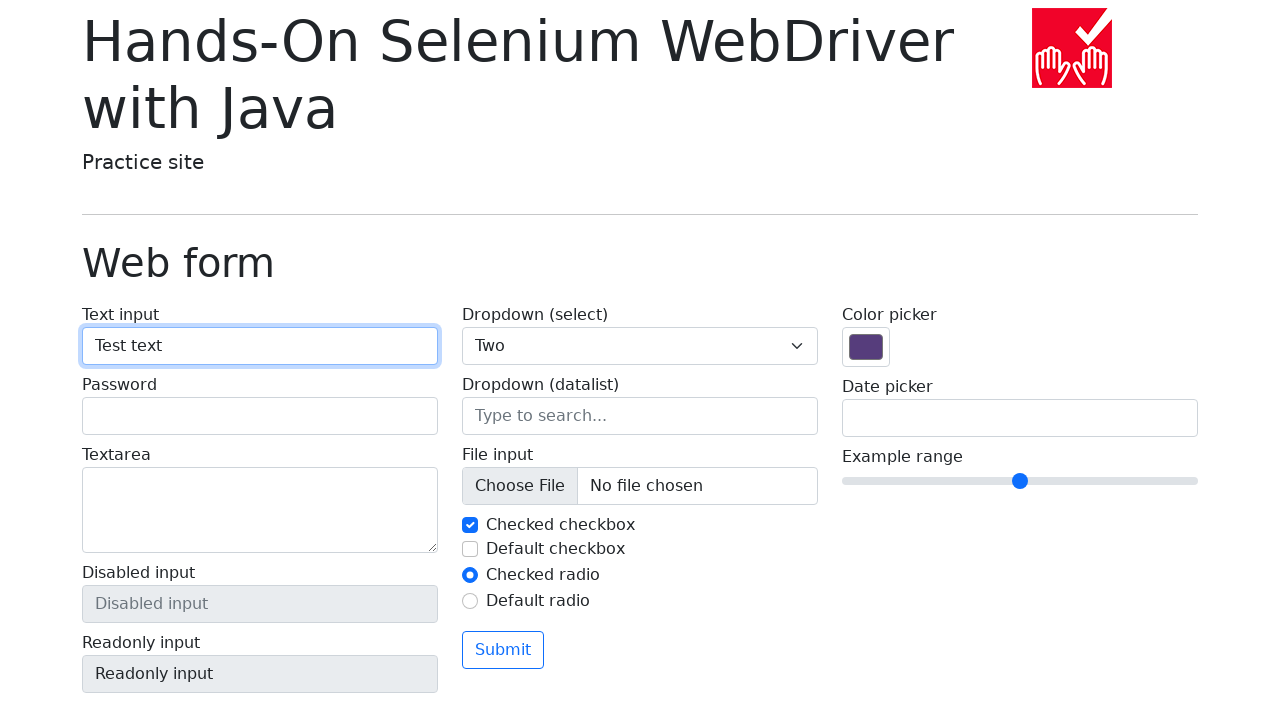

Filled datalist input with 'Seattle' on input[name='my-datalist']
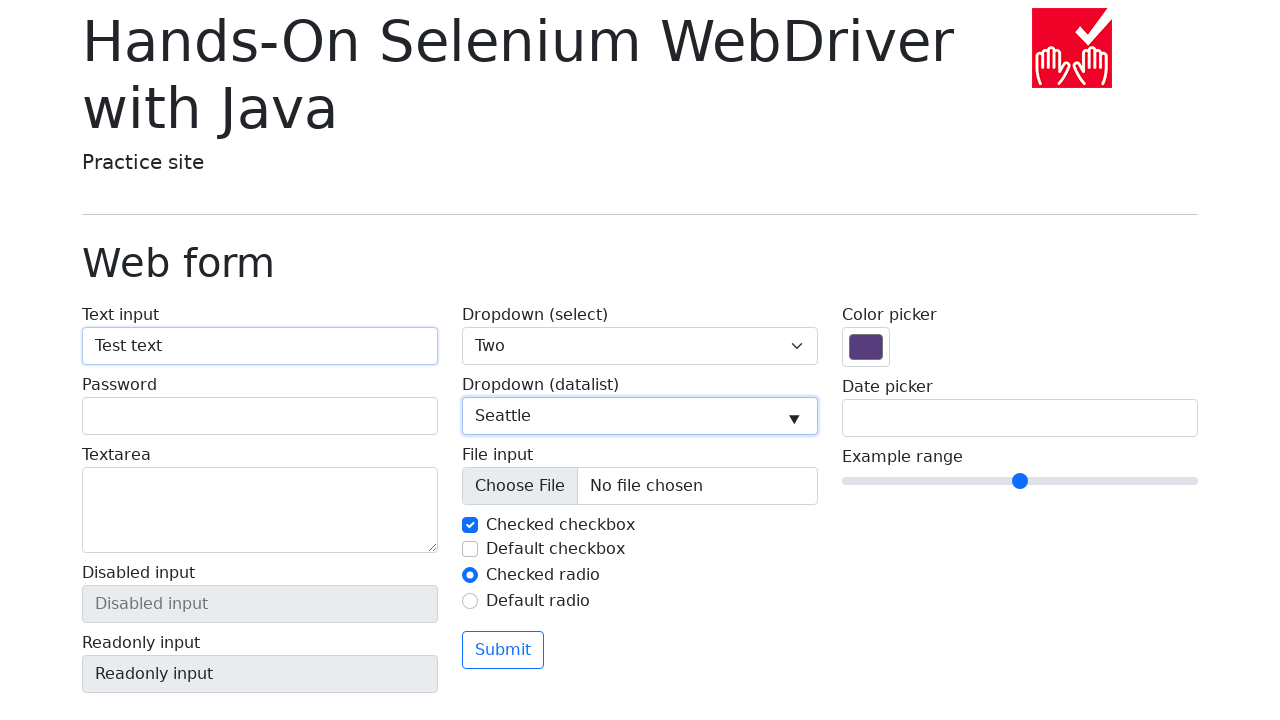

Set color picker value to #00ff00 (green) on input[name='my-colors']
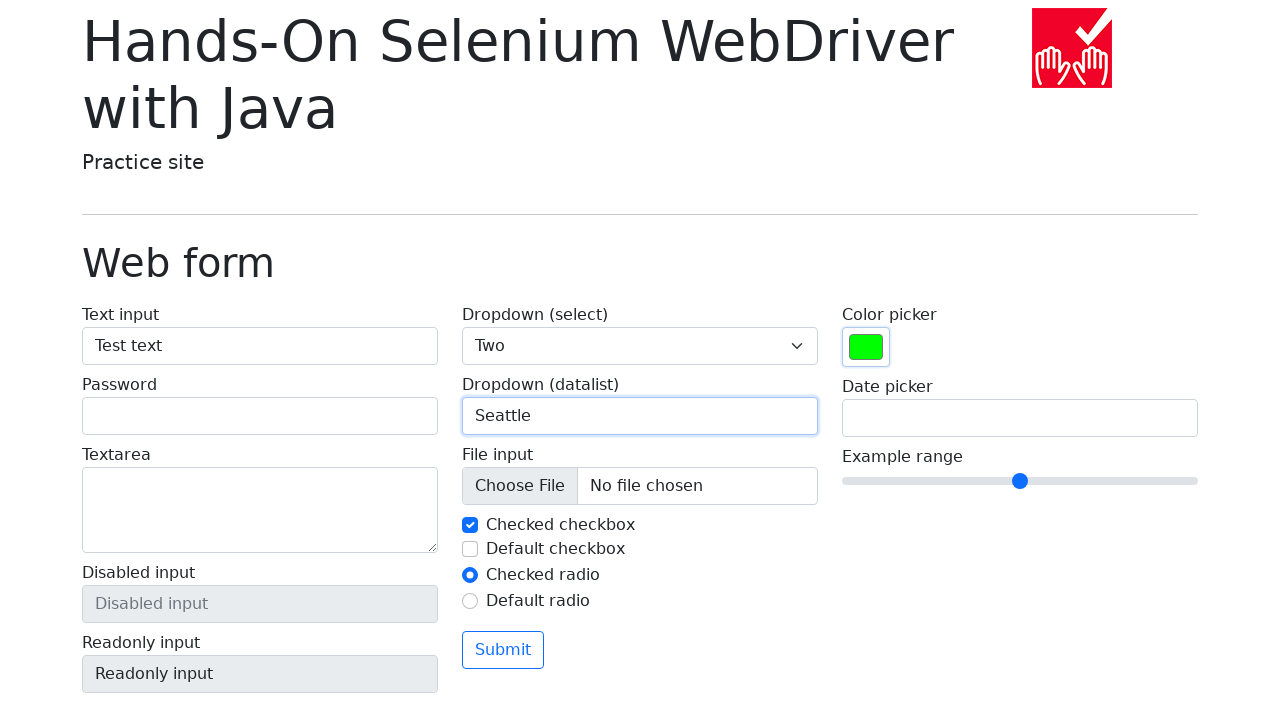

Clicked on the color input element at (866, 347) on input[type='color']
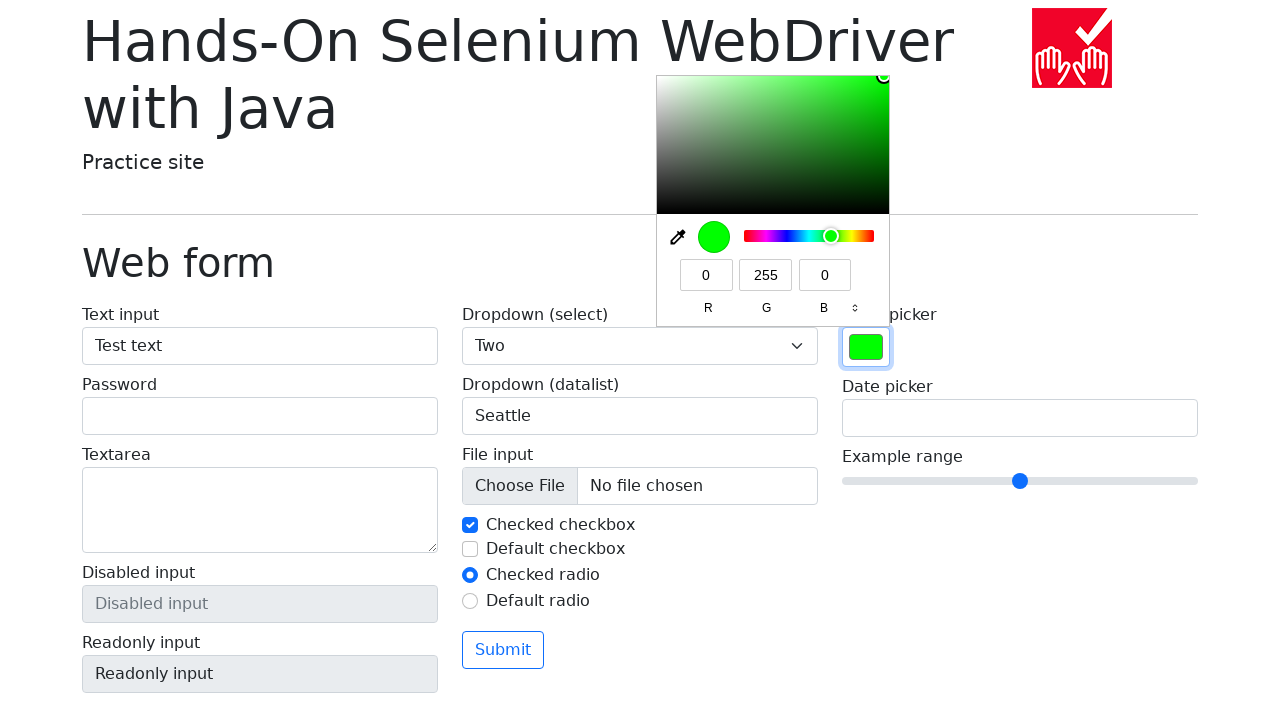

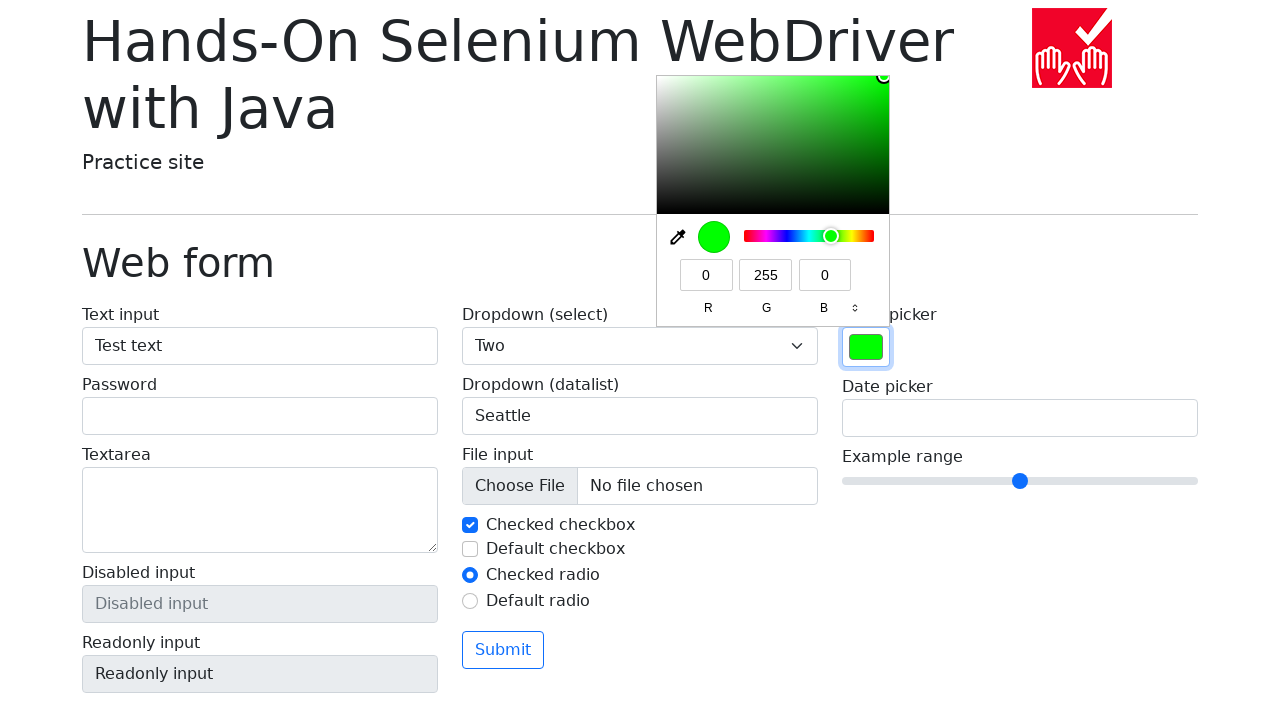